Waits for price to reach $100, clicks book button, then calculates and submits a mathematical answer based on displayed value

Starting URL: http://suninjuly.github.io/explicit_wait2.html

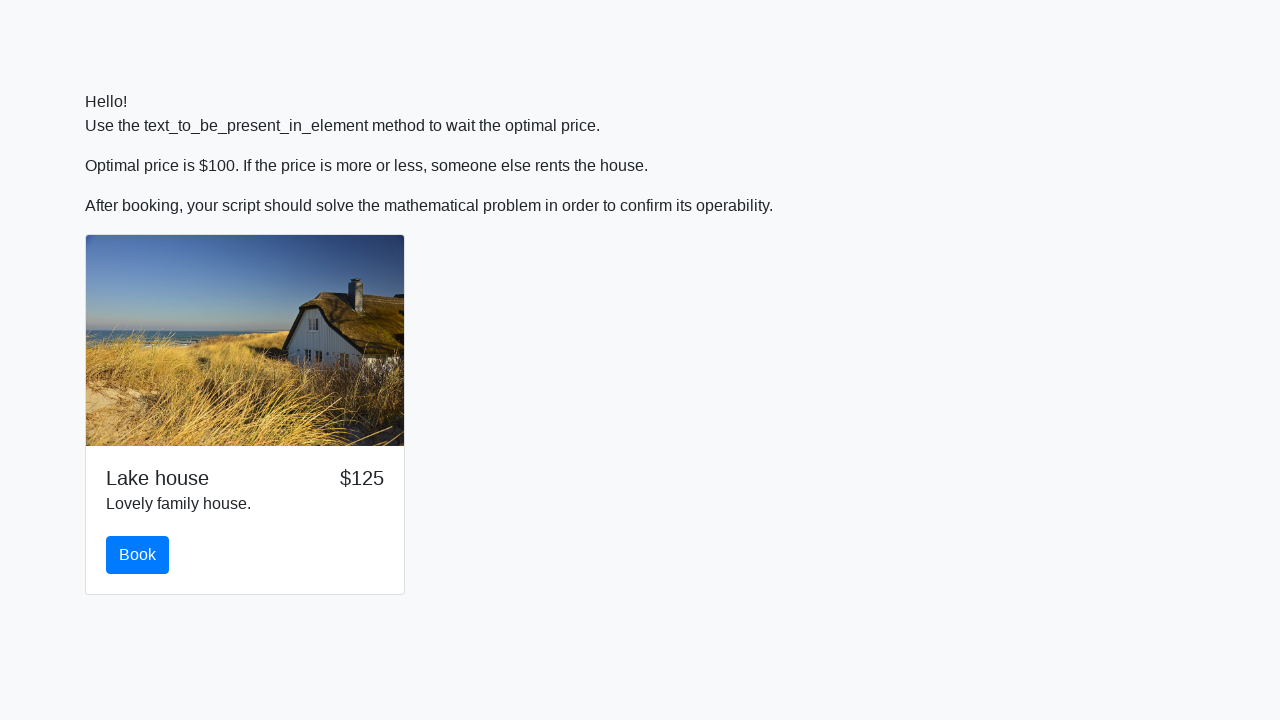

Waited for price to reach $100
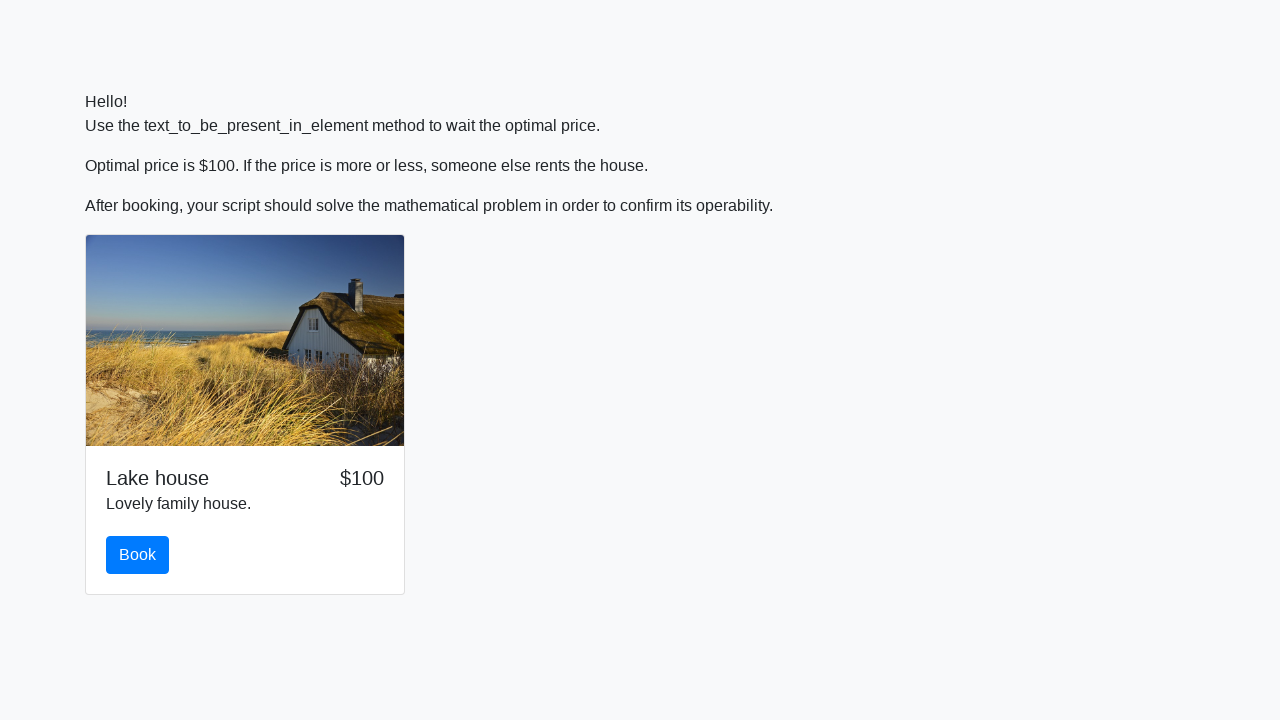

Clicked the book button at (138, 555) on #book
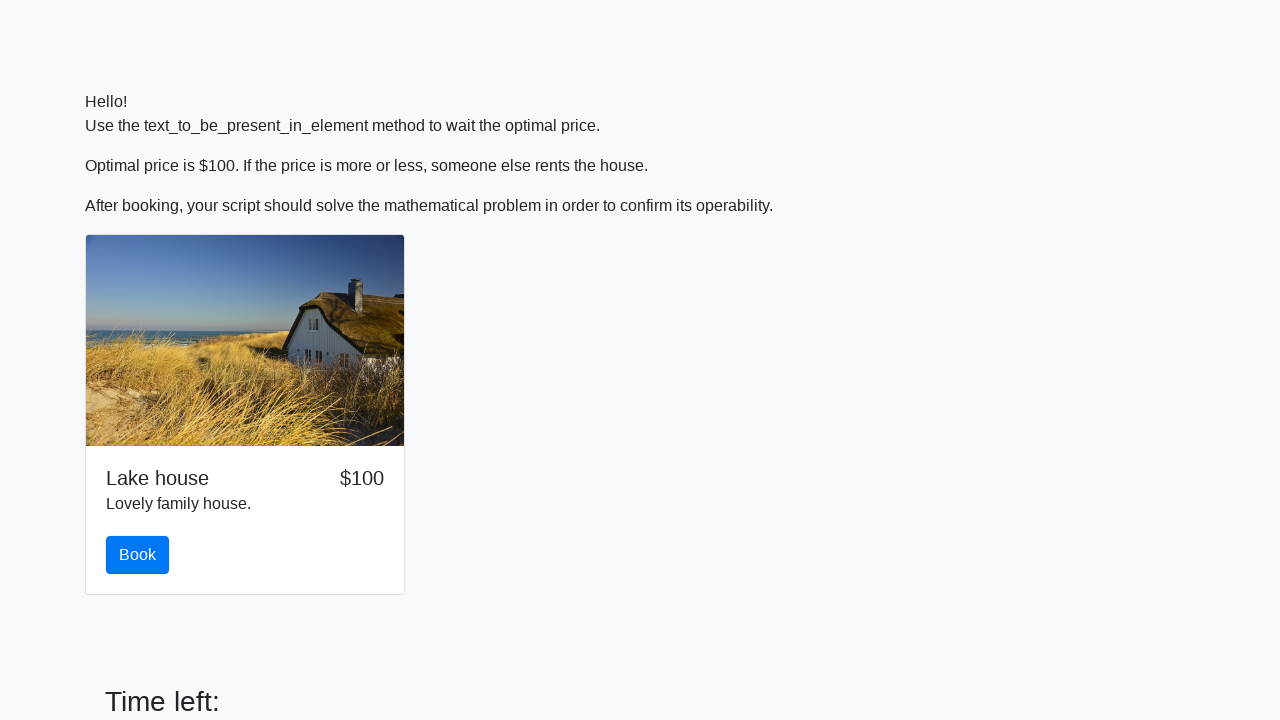

Retrieved input value for calculation: 184
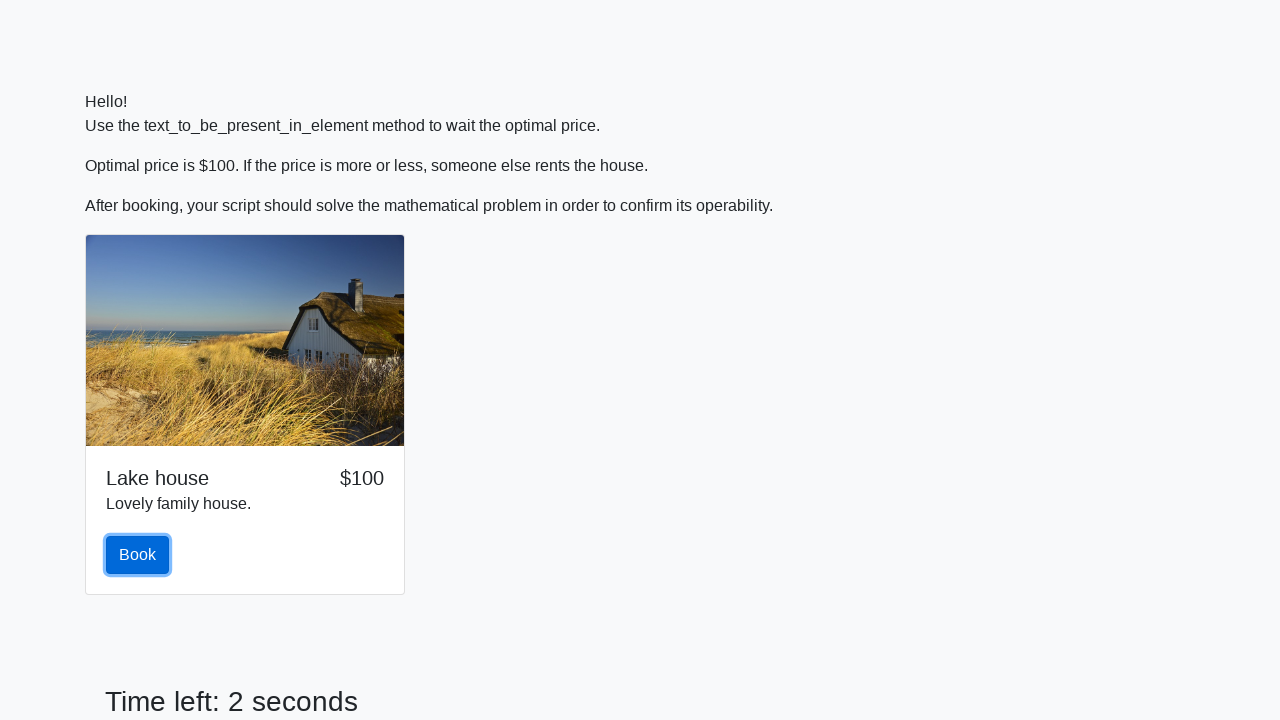

Calculated mathematical answer: 2.461212531409222
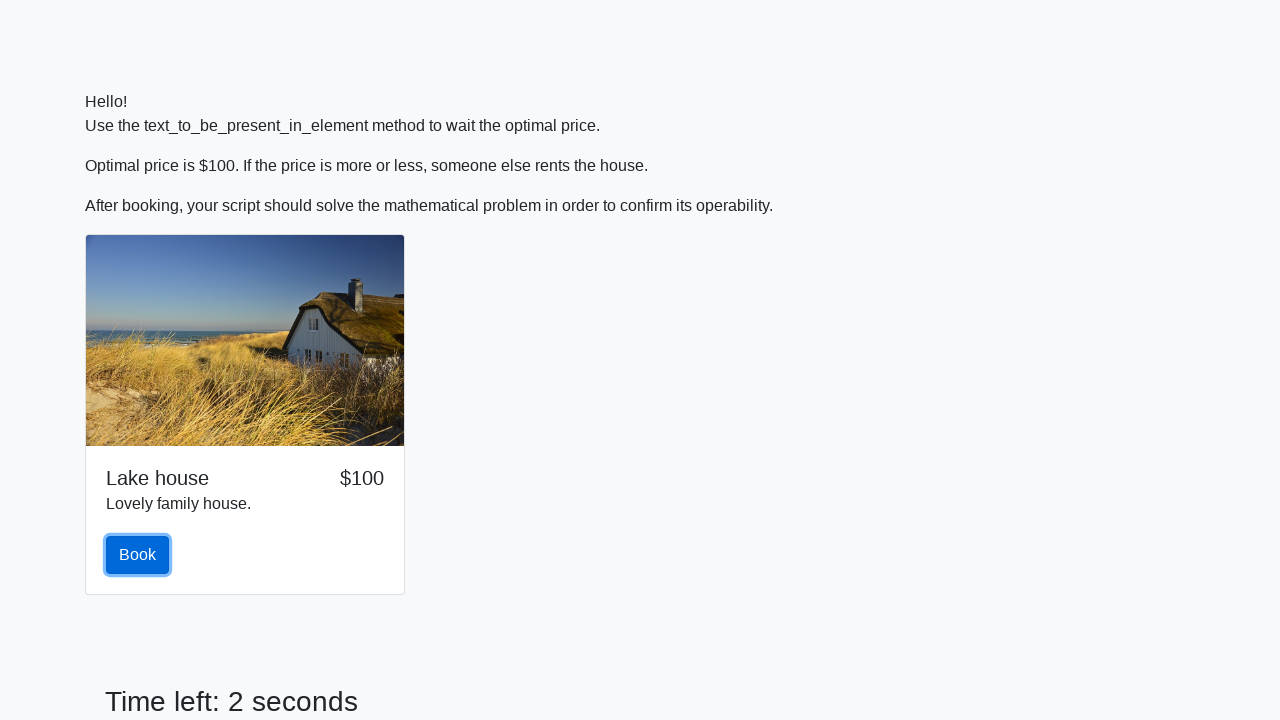

Filled answer field with calculated value: 2.461212531409222 on #answer
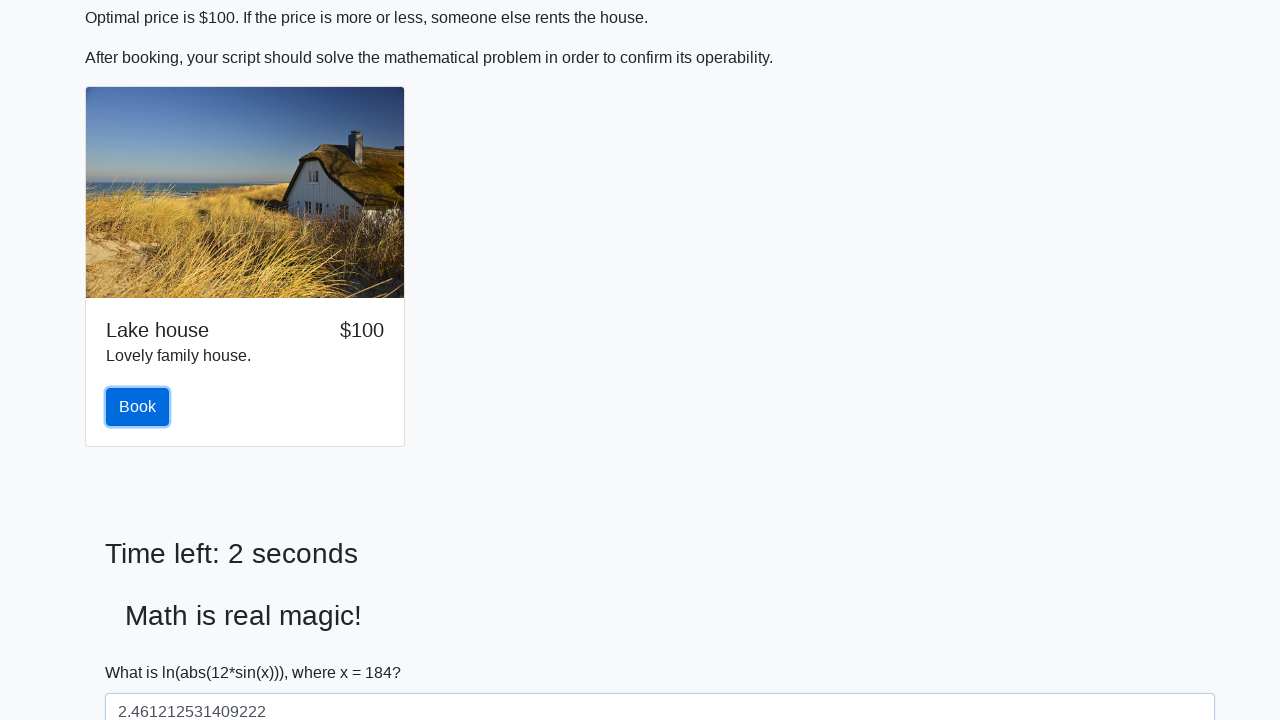

Clicked Submit button to complete the task at (143, 651) on button:has-text('Submit')
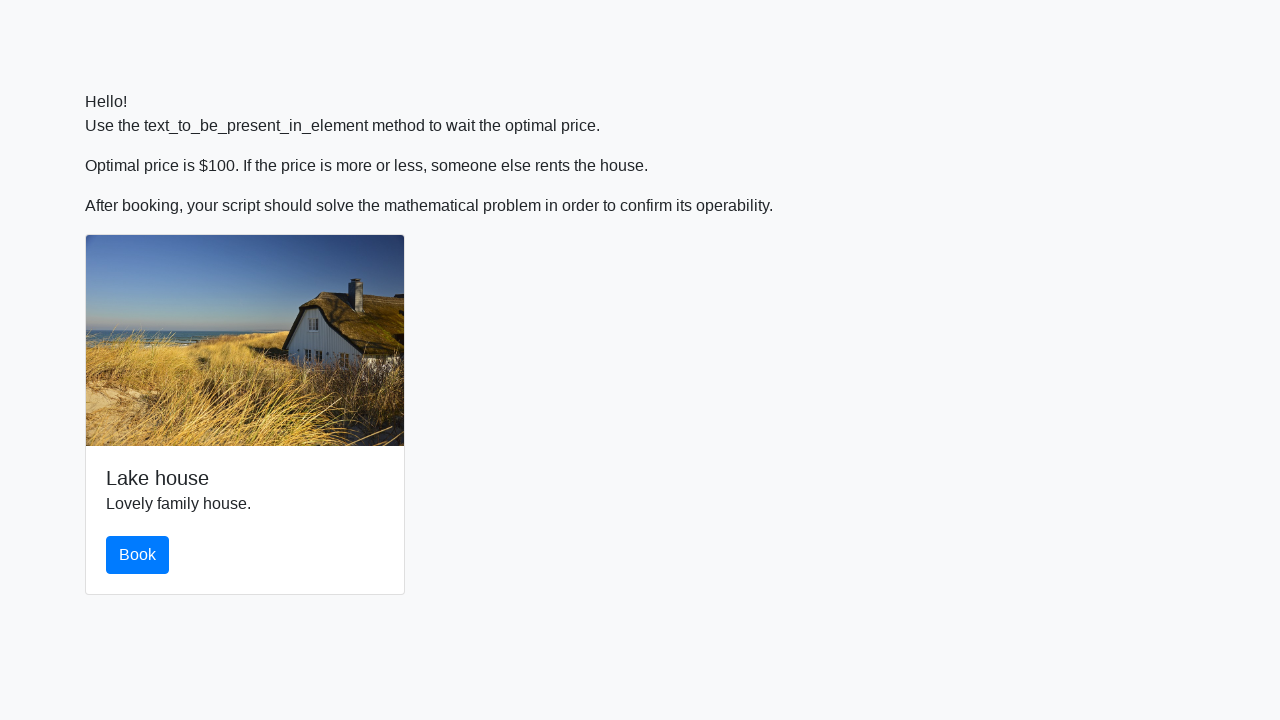

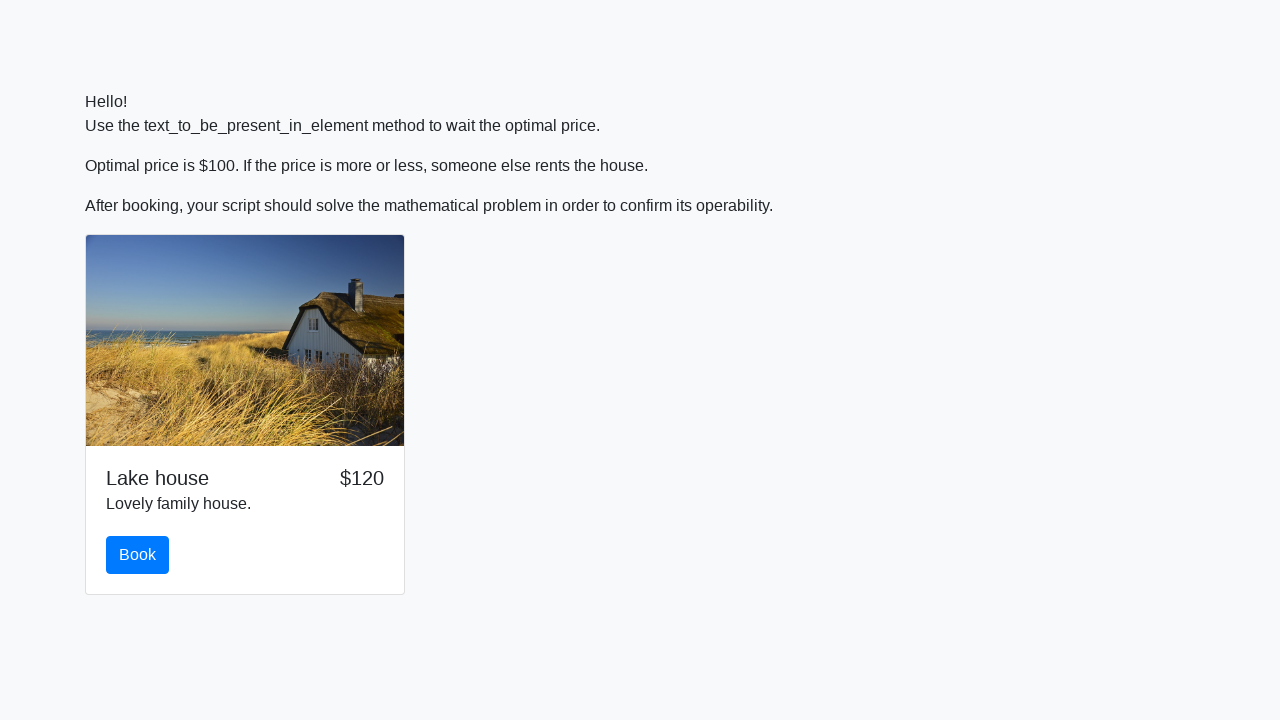